Tests sortable table functionality by navigating to a tables demo page, verifying table structure exists, clicking a table header to sort the table, and confirming the table elements are present after sorting.

Starting URL: https://v1.training-support.net/selenium/tables

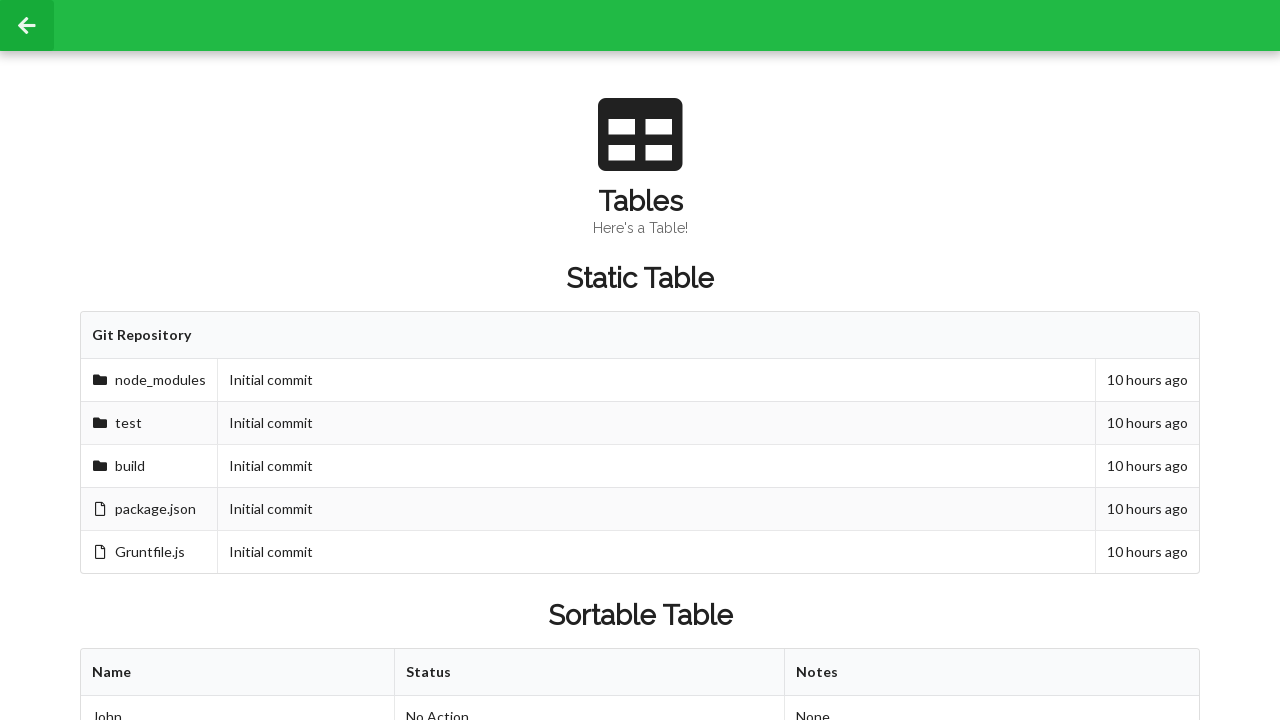

Waited for sortable table with id 'sortableTable' to be present
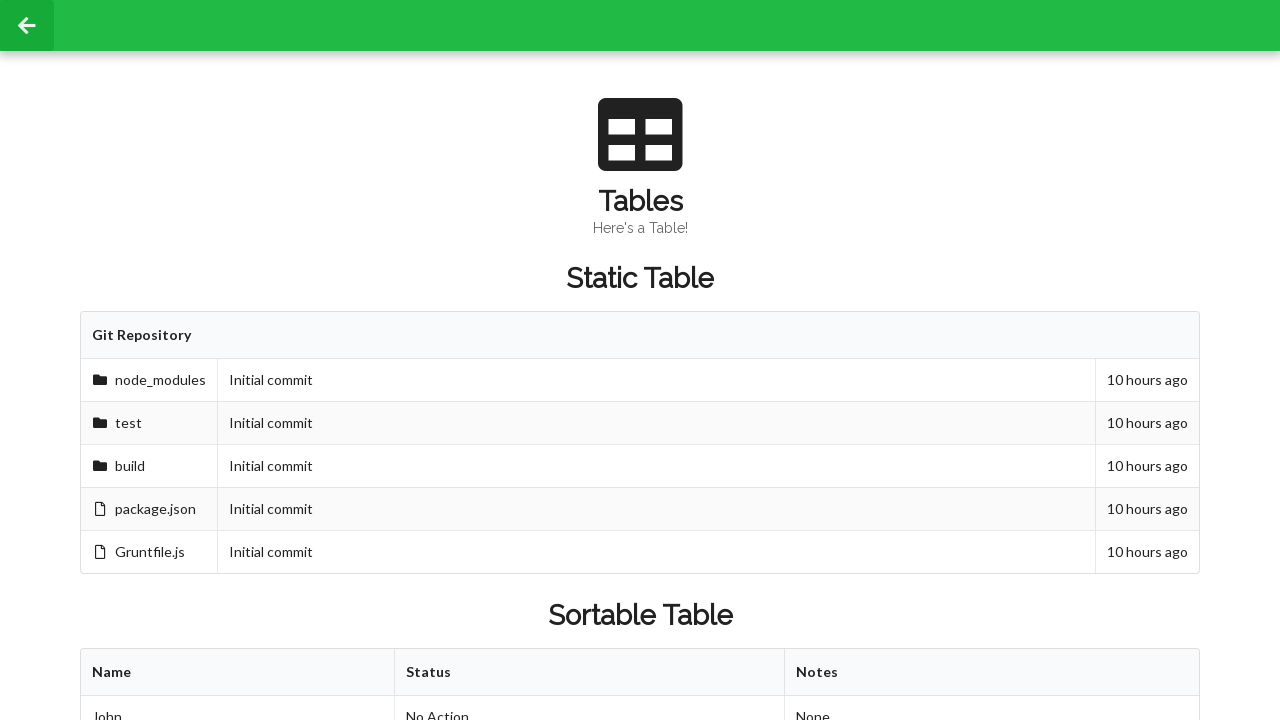

Verified table rows exist in sortable table body
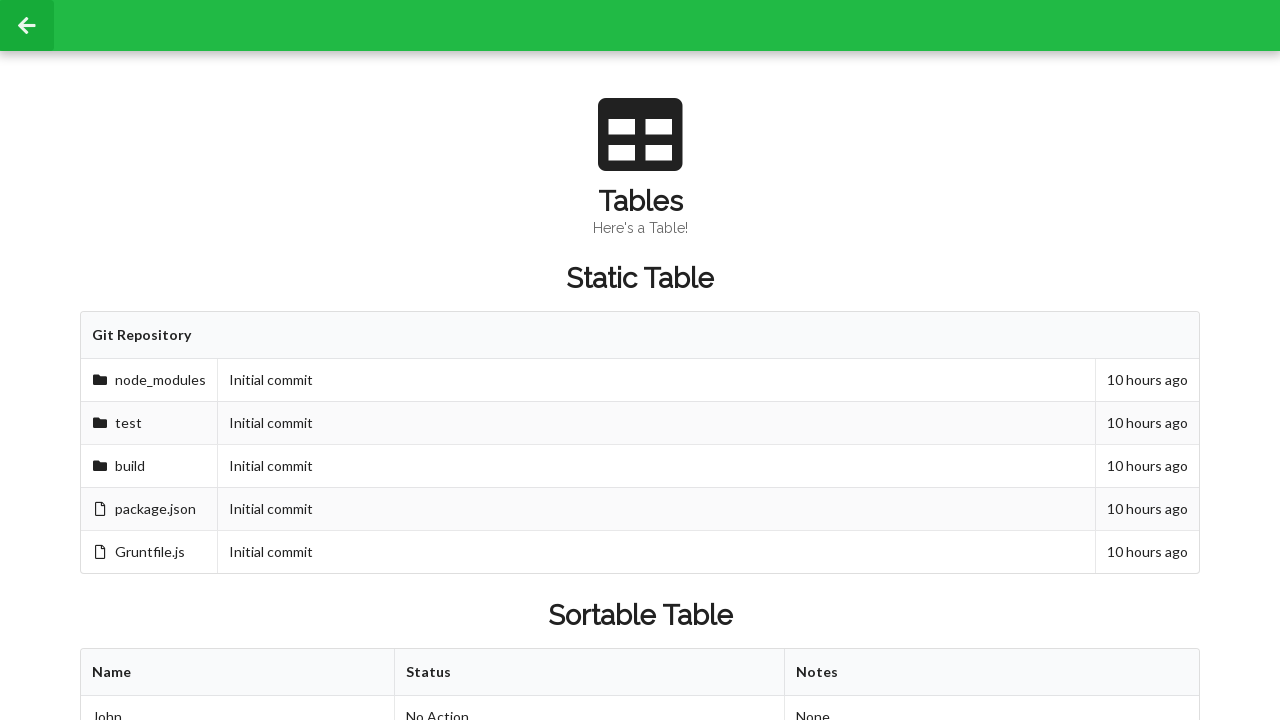

Verified table columns exist in first row of sortable table
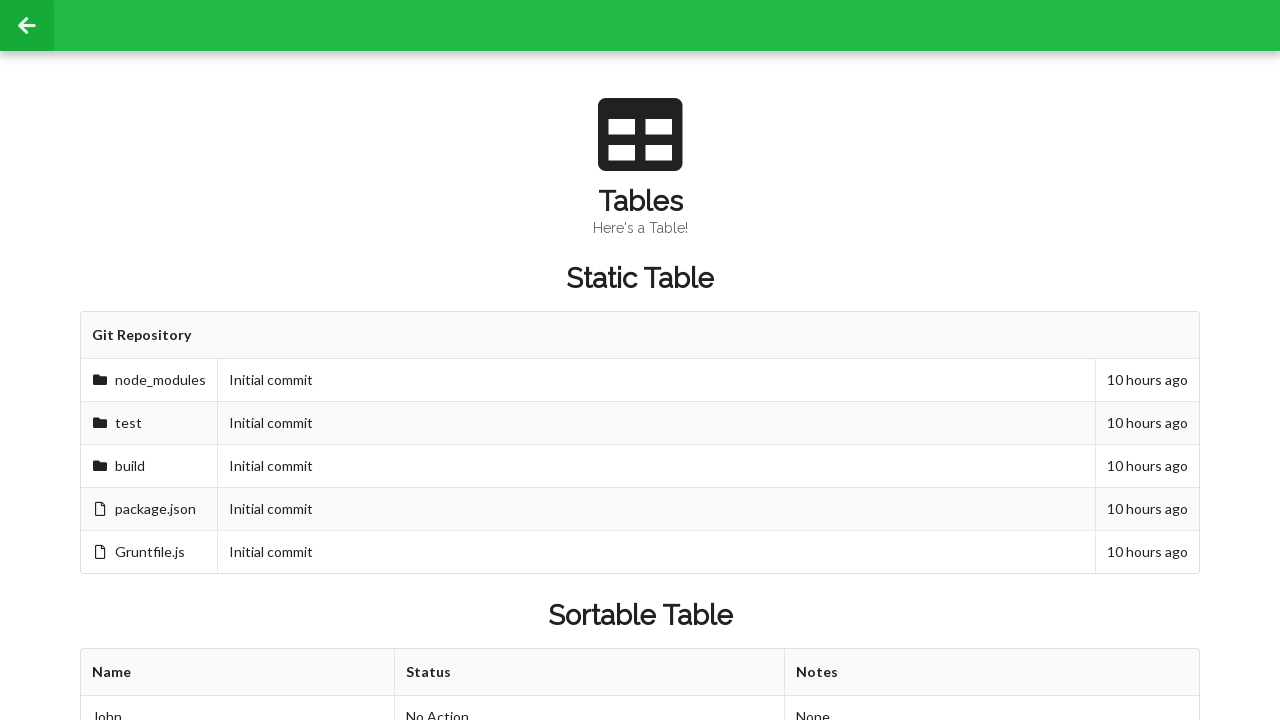

Clicked first table header to sort the table at (238, 673) on xpath=//table[@id='sortableTable']/thead/tr/th
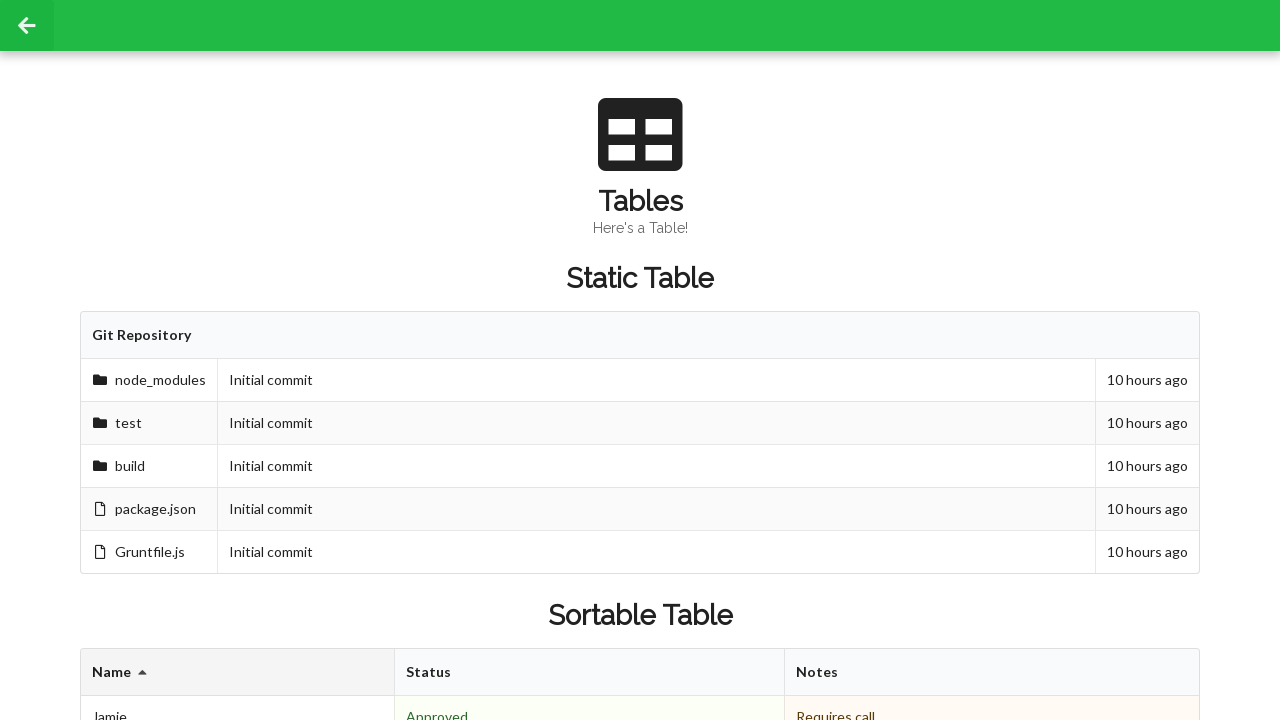

Verified table reflected sort operation by checking second row, second cell
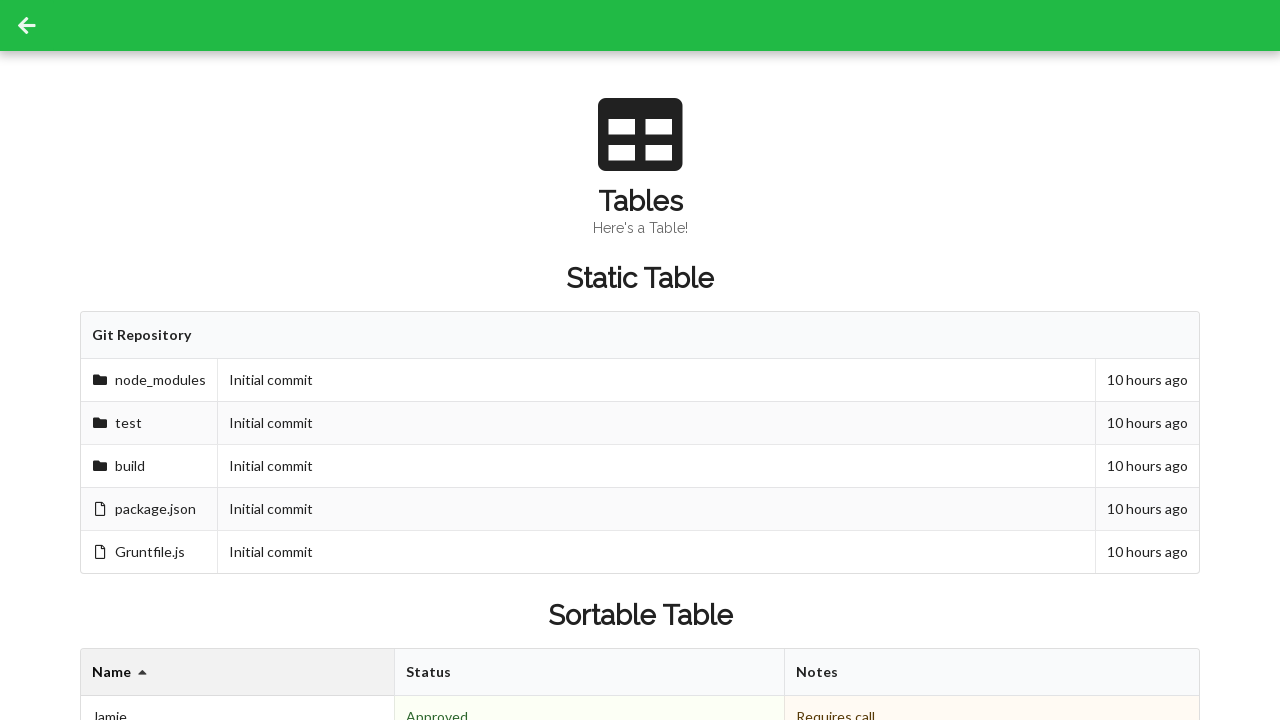

Verified table footer exists with header cells
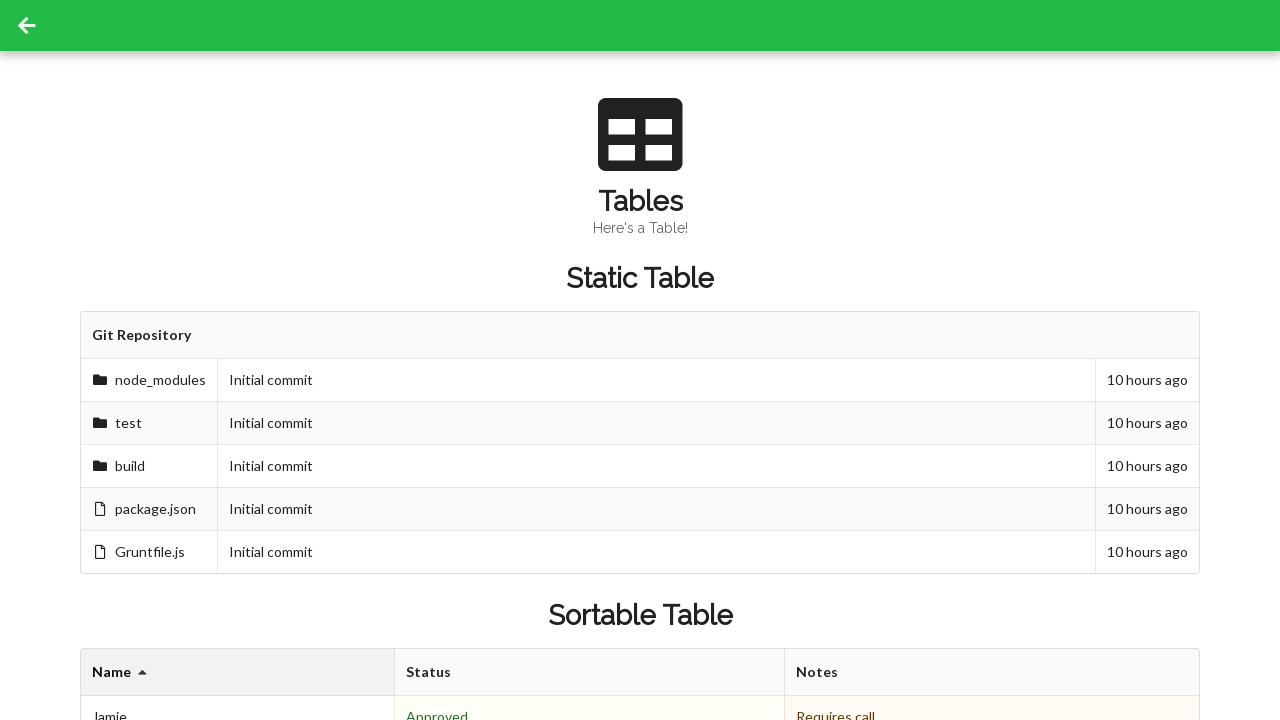

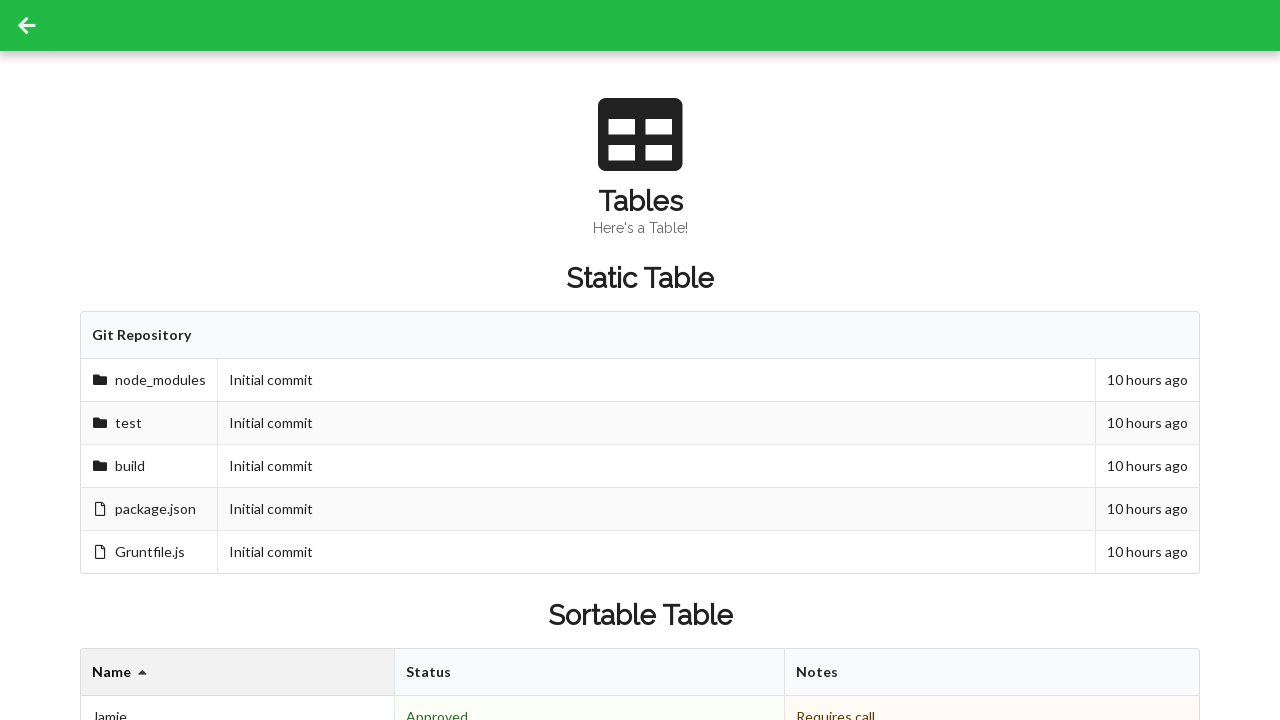